Tests table sorting by clicking column header and verifying alphabetical order, then paginating to find specific item

Starting URL: https://rahulshettyacademy.com/seleniumPractise/#/offers

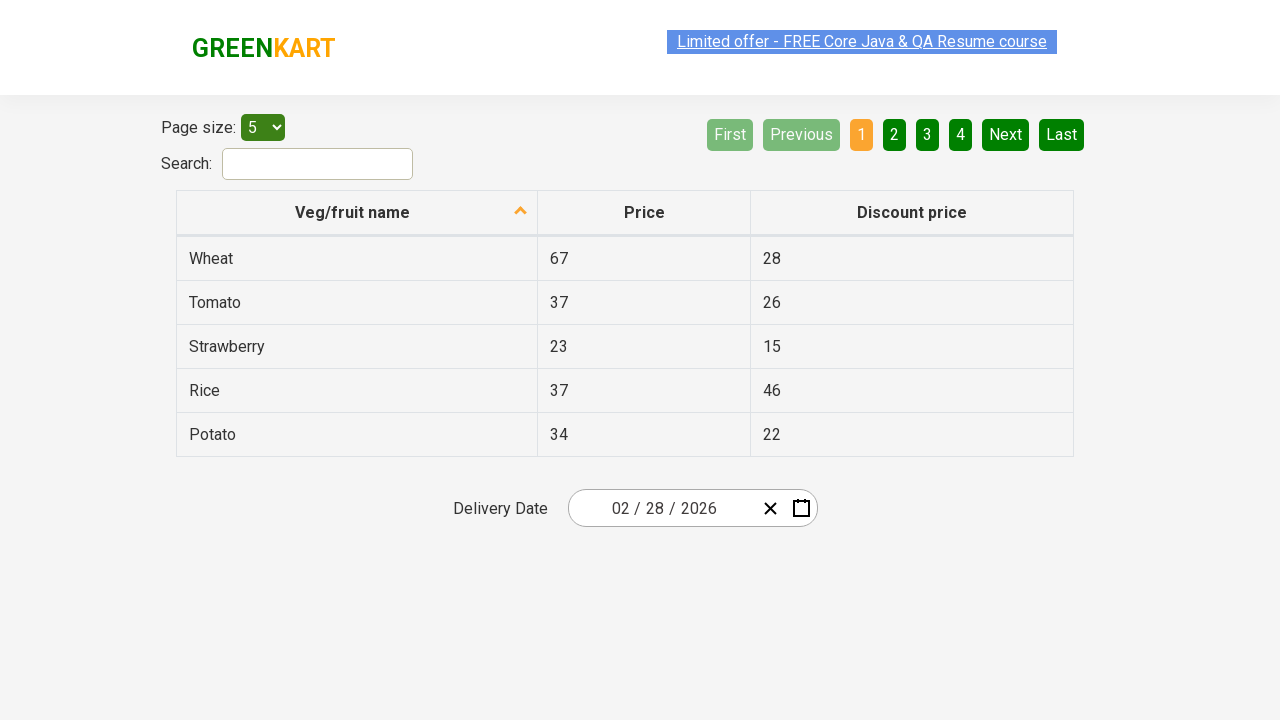

Clicked first column header to sort table at (357, 213) on xpath=//tr/th[1]
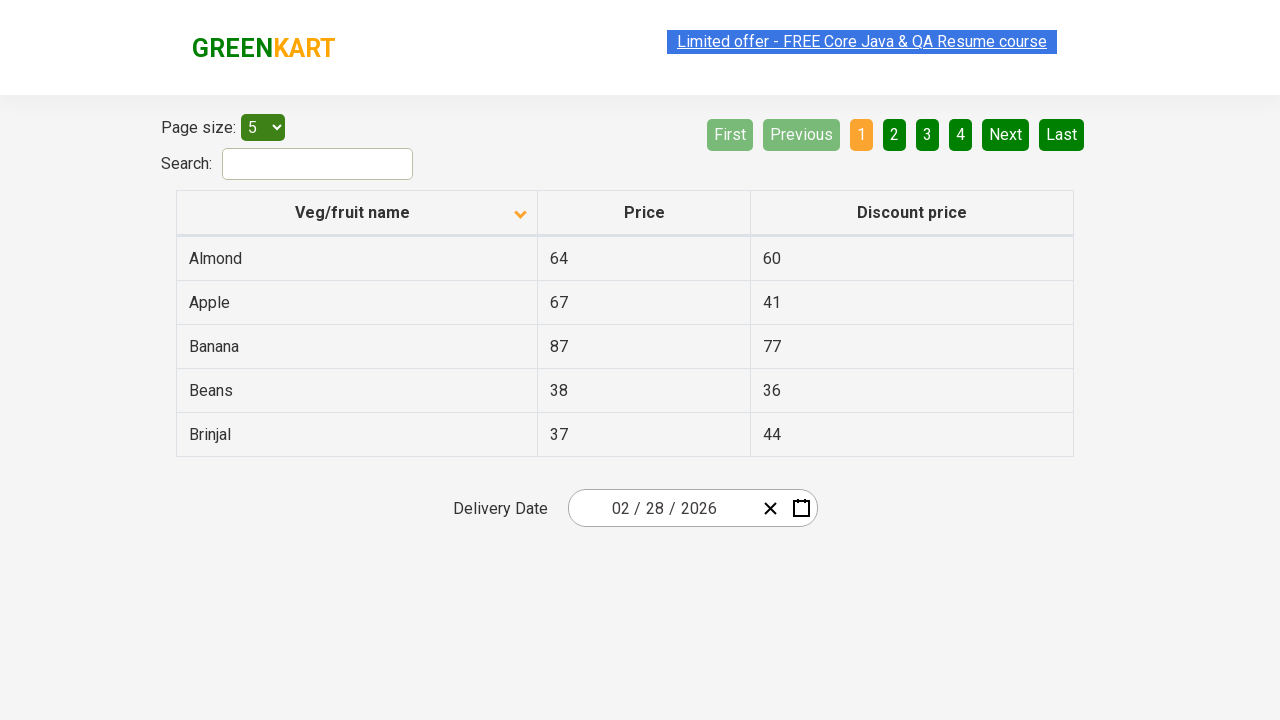

Table data loaded after sorting
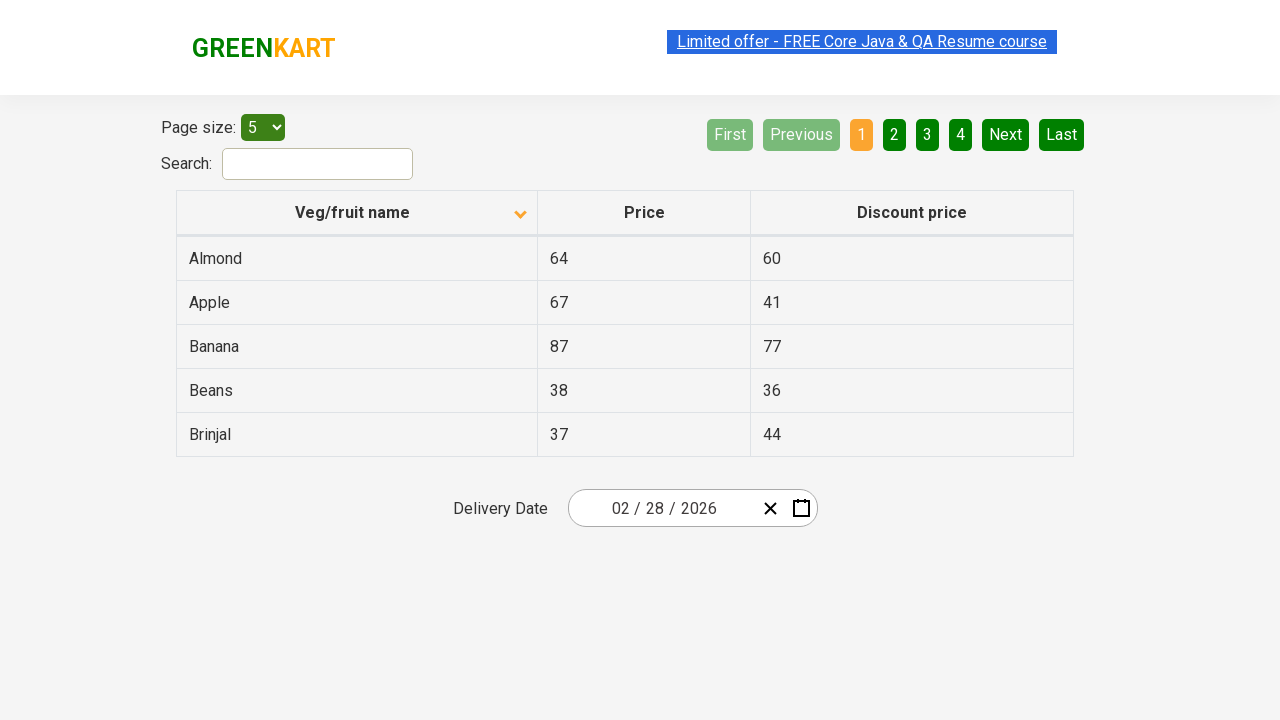

Clicked next page button to navigate to next page at (1006, 134) on [aria-label='Next']
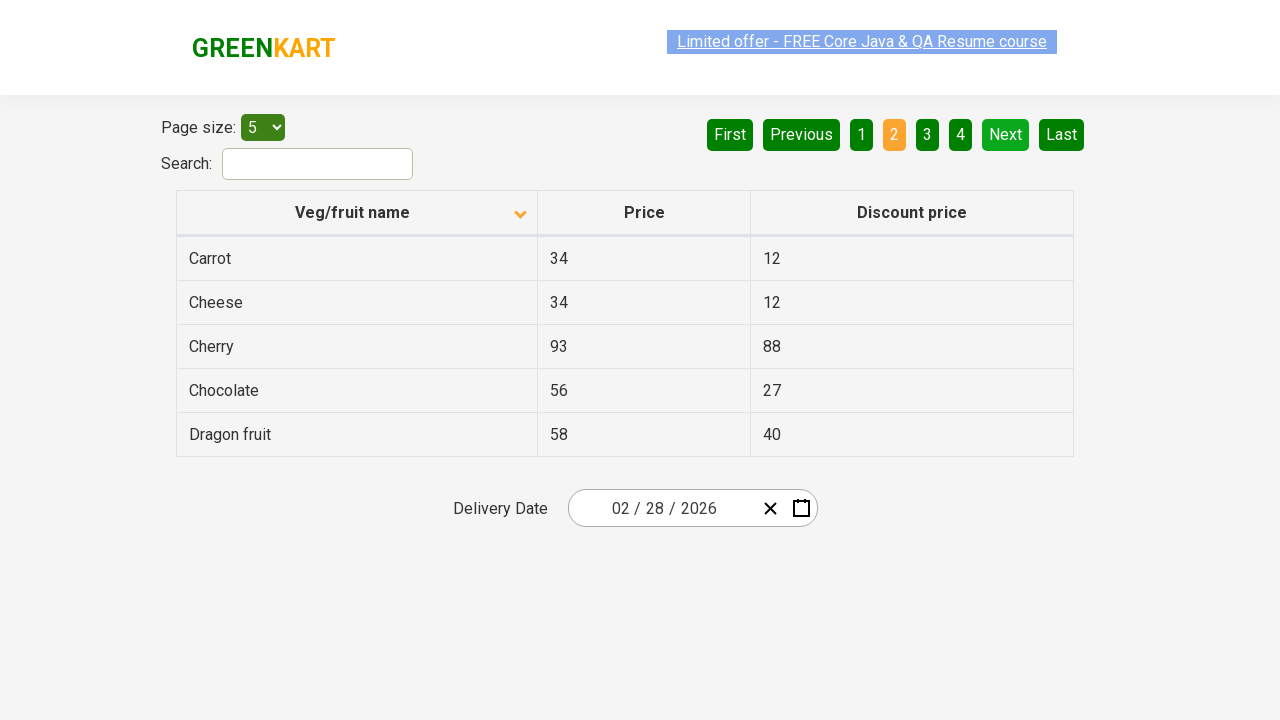

Waited for next page to load
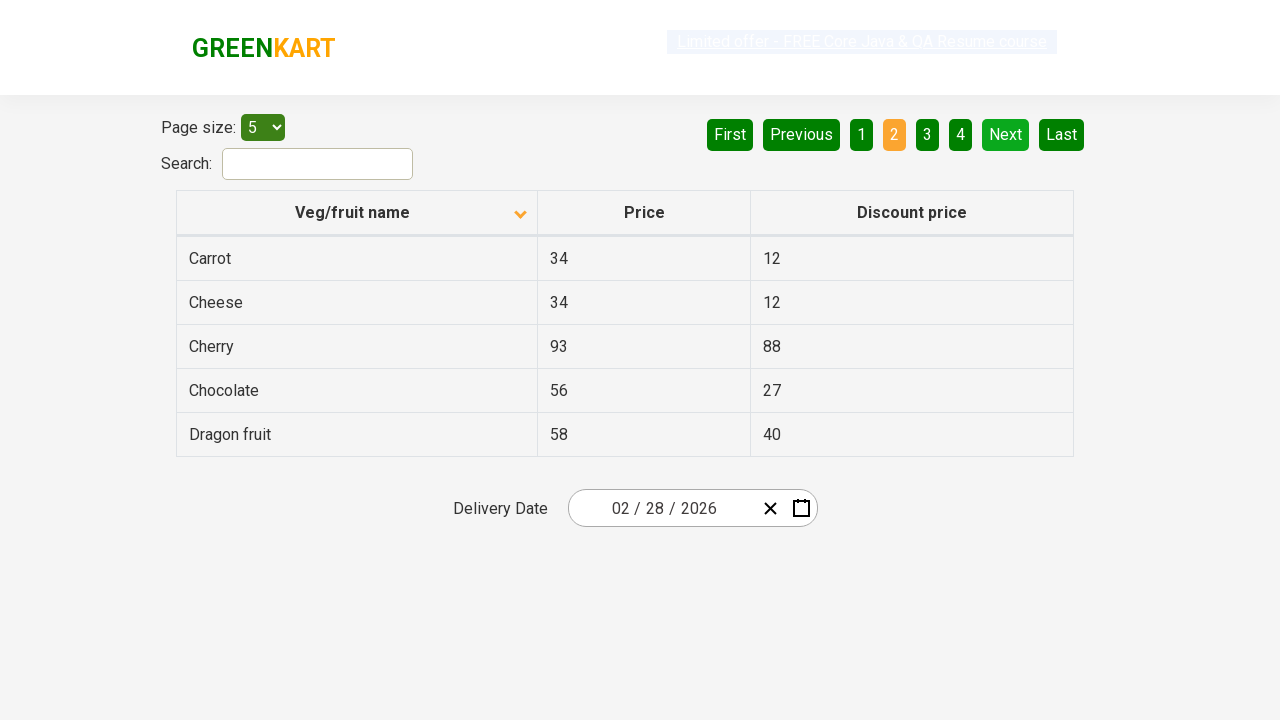

Clicked next page button to navigate to next page at (1006, 134) on [aria-label='Next']
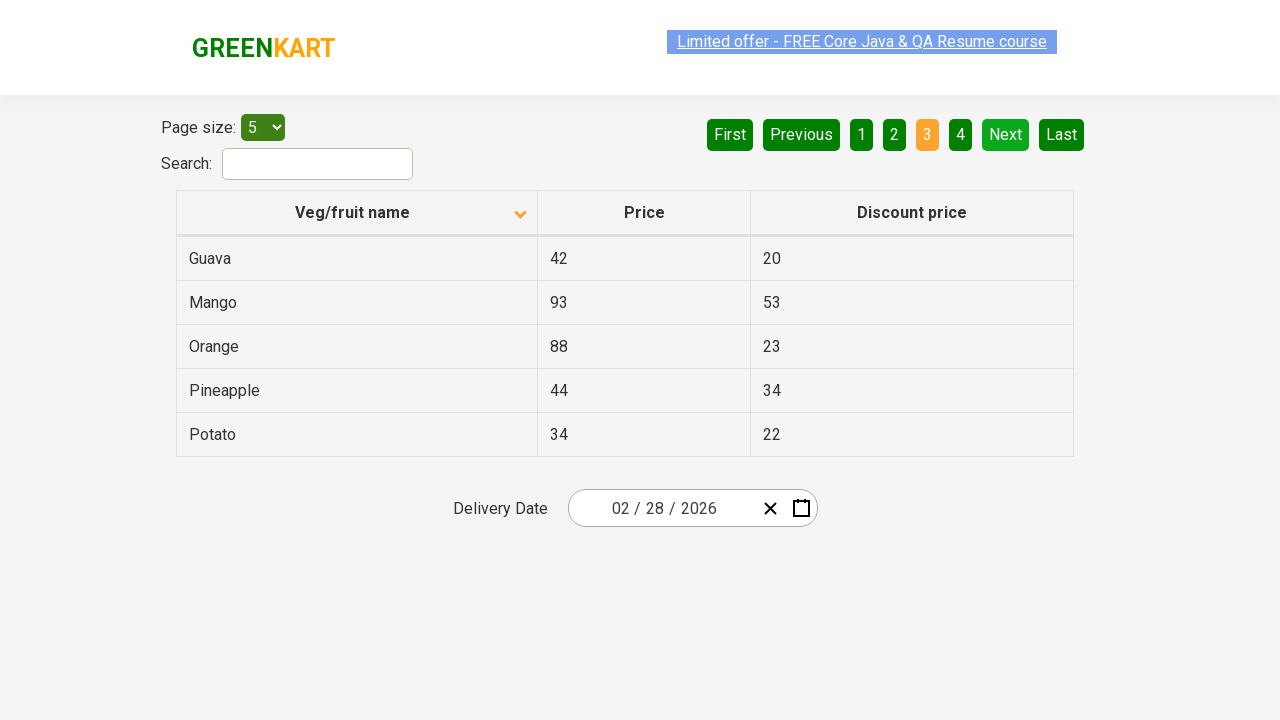

Waited for next page to load
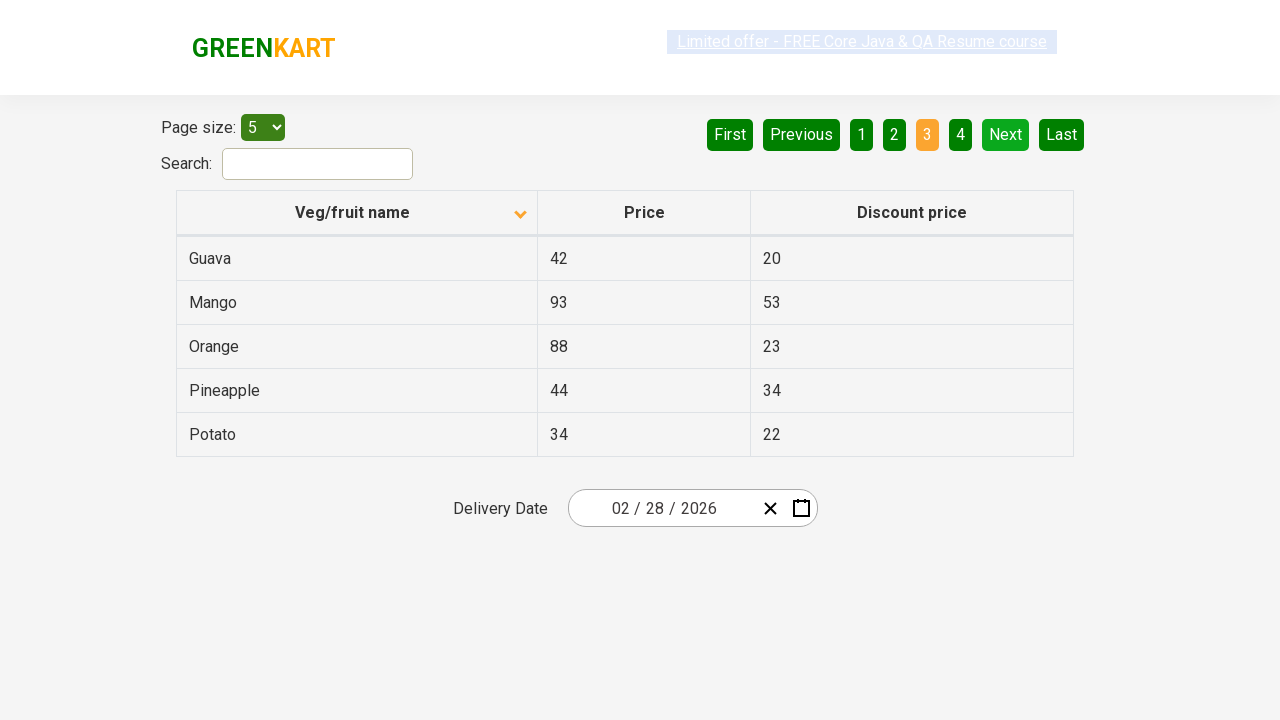

Found 'Mango' in table results
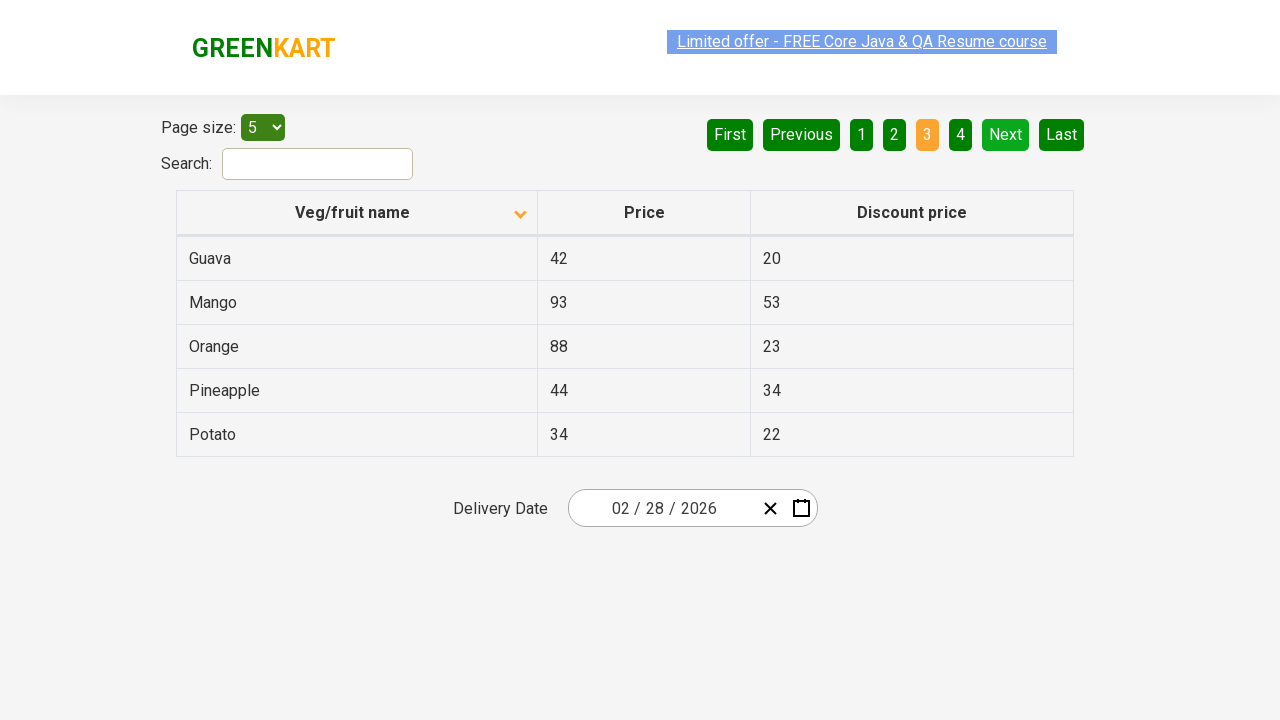

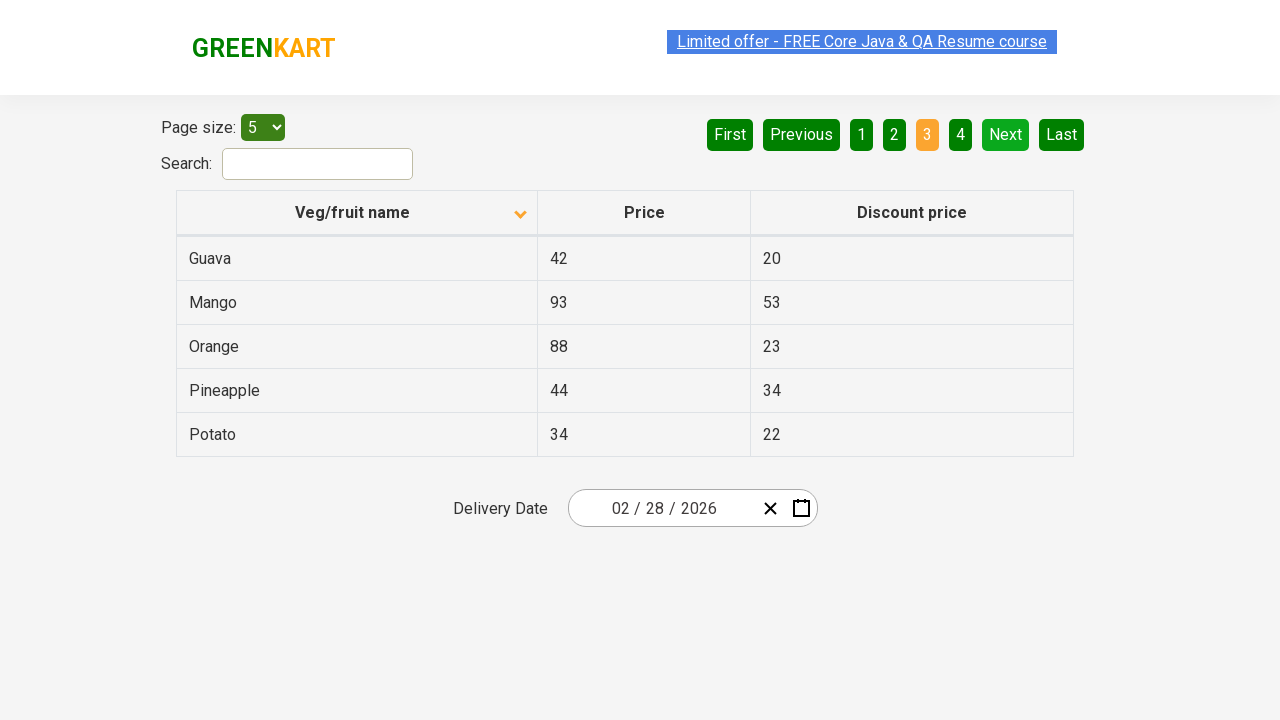